Tests the complete e-commerce purchase flow on Sauce Demo site including login, adding products to cart, sorting, checkout, and verifying order completion

Starting URL: https://www.saucedemo.com/

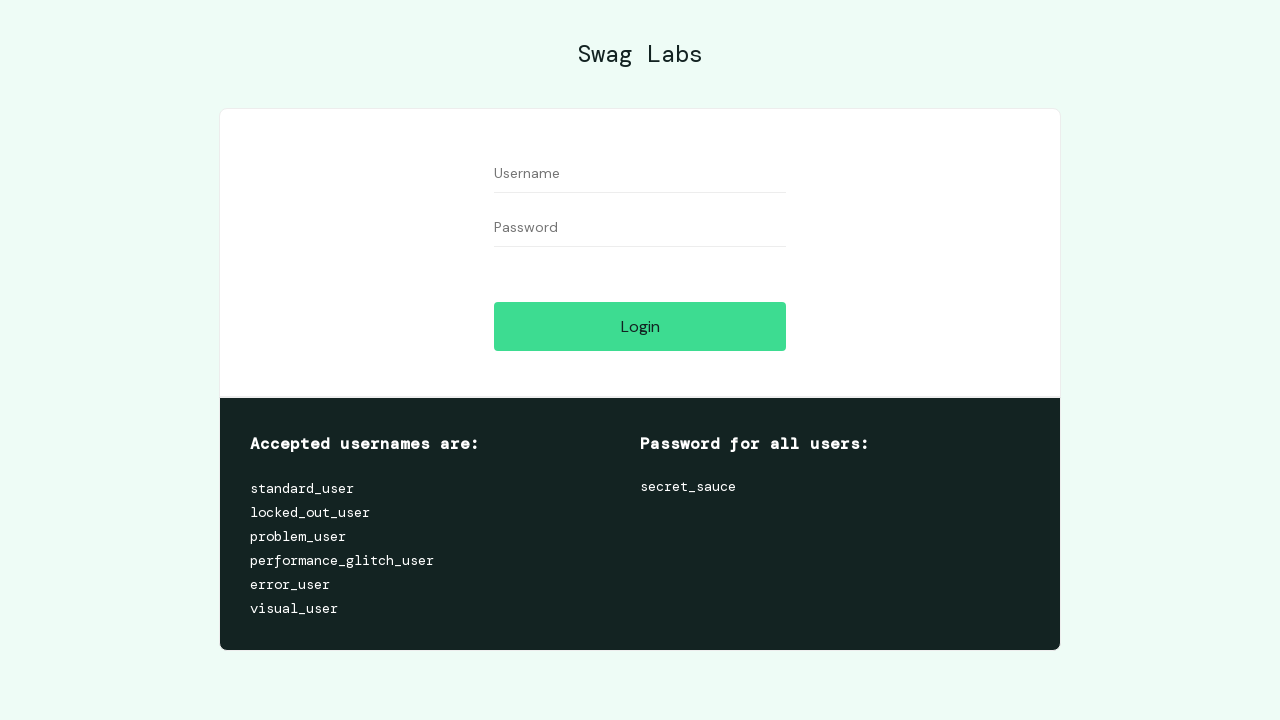

Filled username field with 'standard_user' on input[data-test='username']
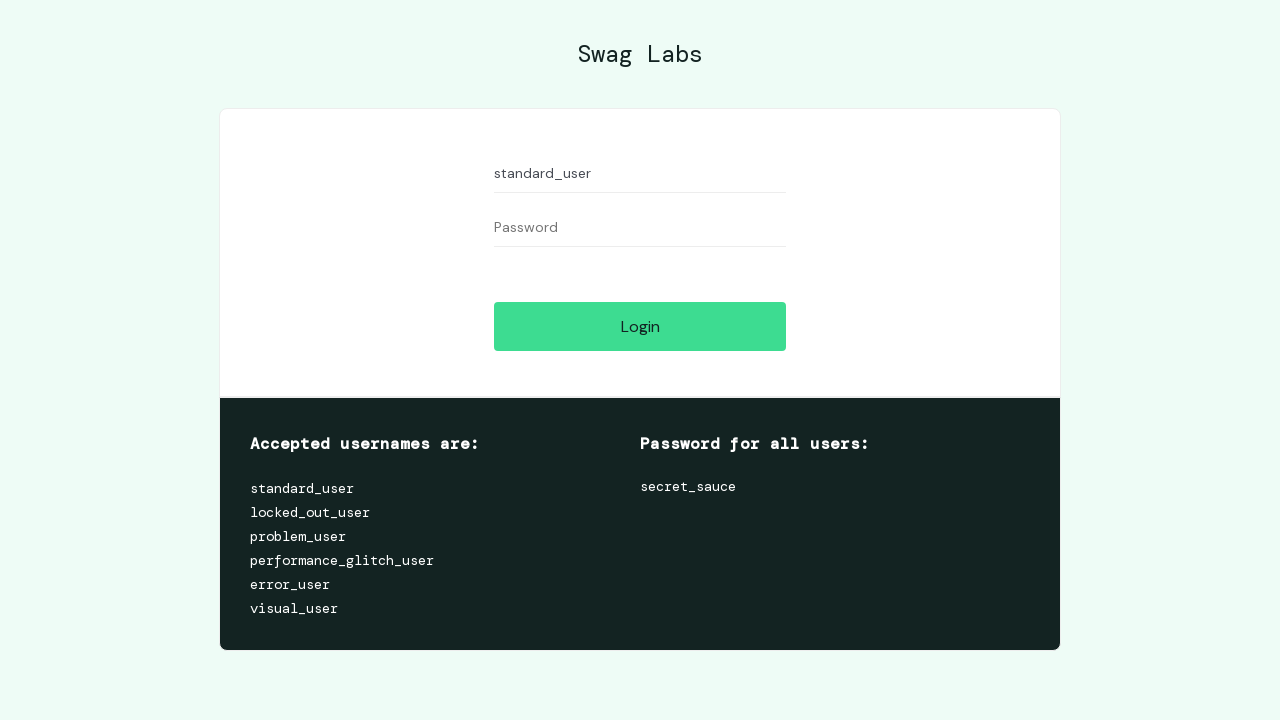

Filled password field with 'secret_sauce' on input[data-test='password']
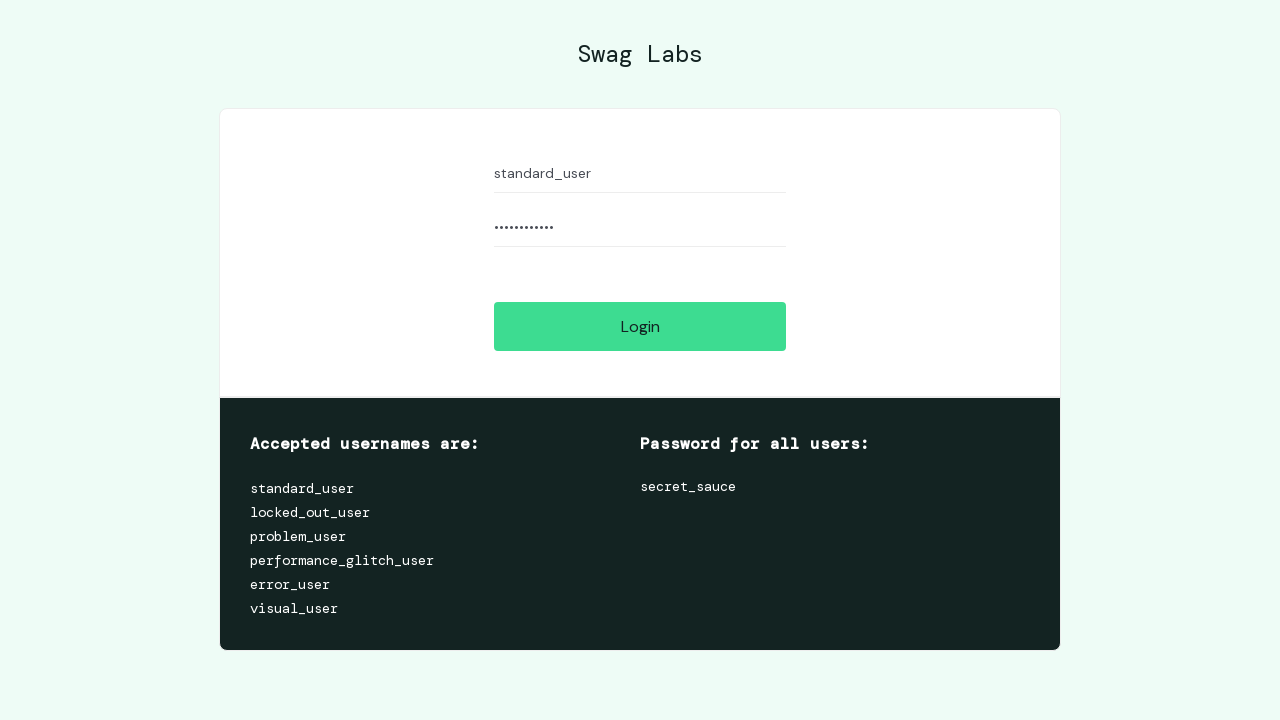

Clicked login button at (640, 326) on input[data-test='login-button']
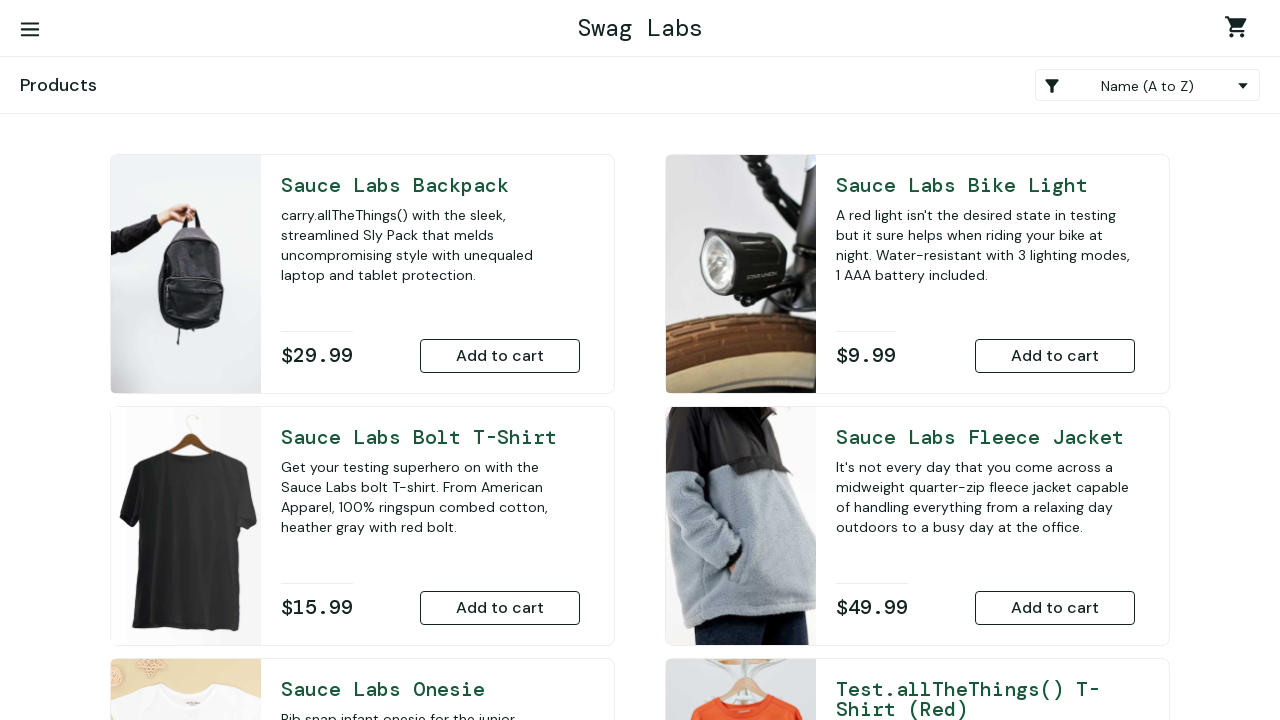

Products page loaded and inventory items are visible
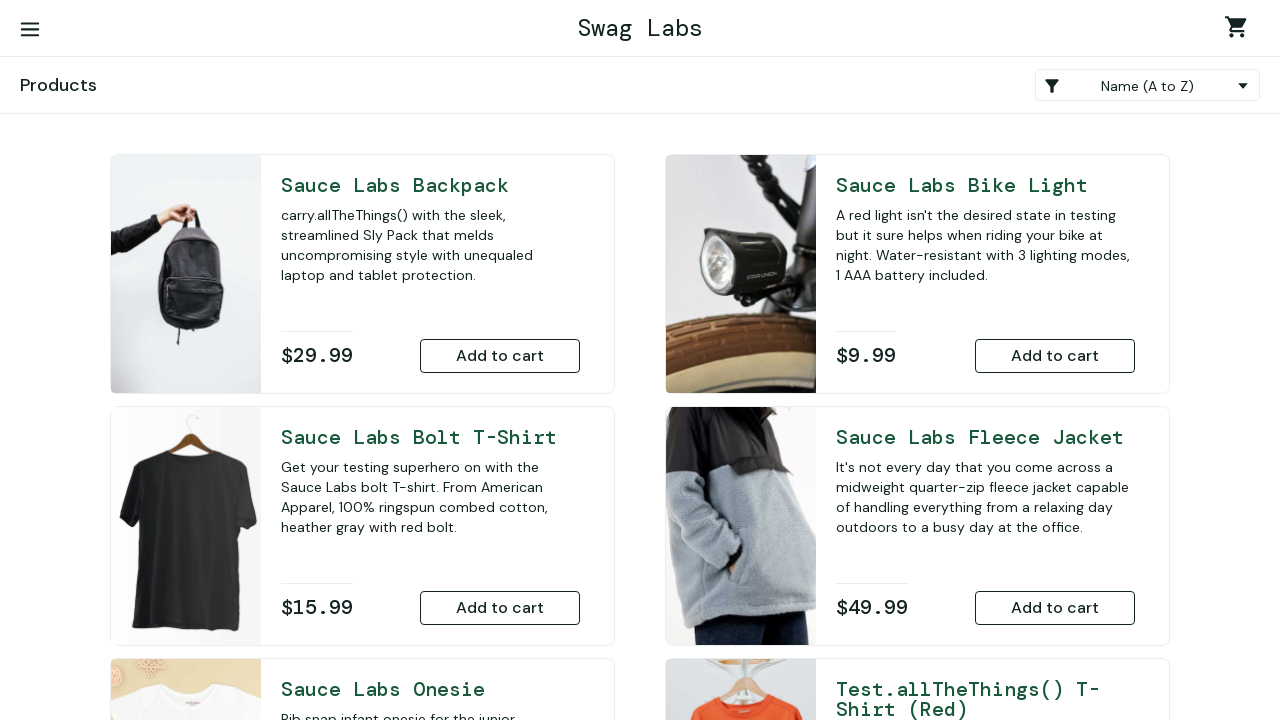

Added Sauce Labs Backpack to cart at (500, 356) on button[data-test='add-to-cart-sauce-labs-backpack']
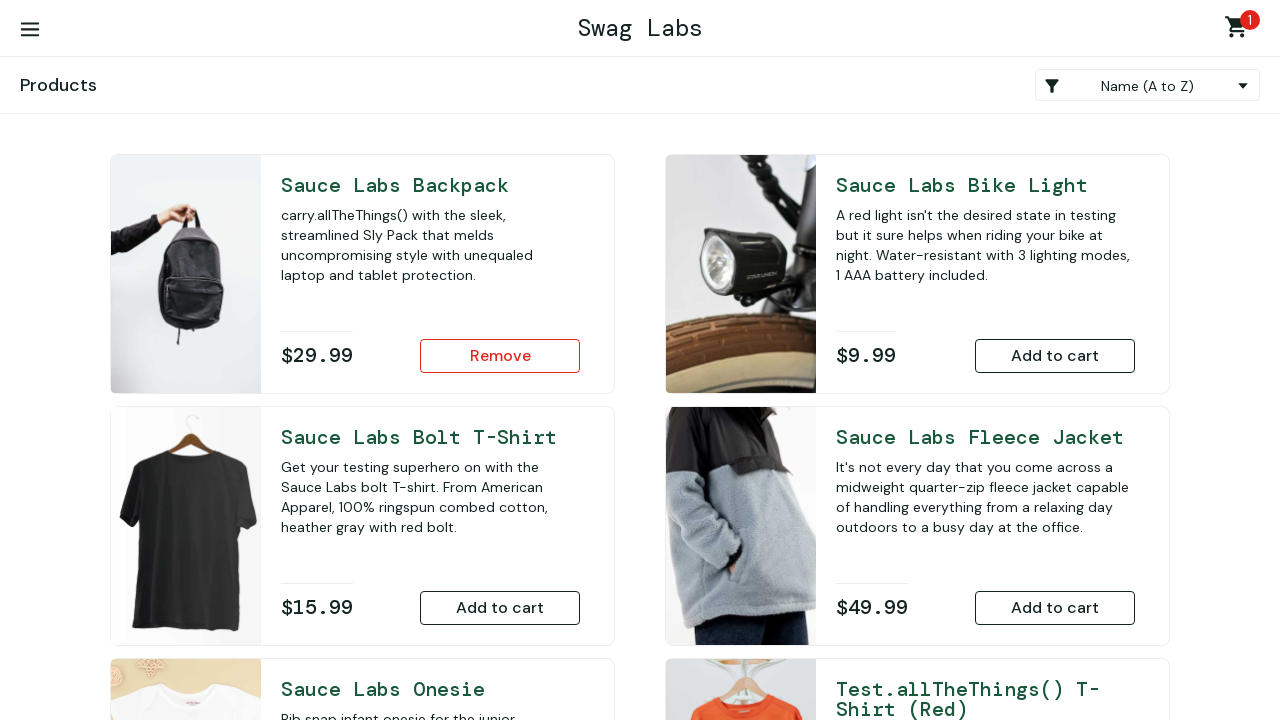

Added Sauce Labs Bolt T-Shirt to cart at (500, 608) on button[data-test='add-to-cart-sauce-labs-bolt-t-shirt']
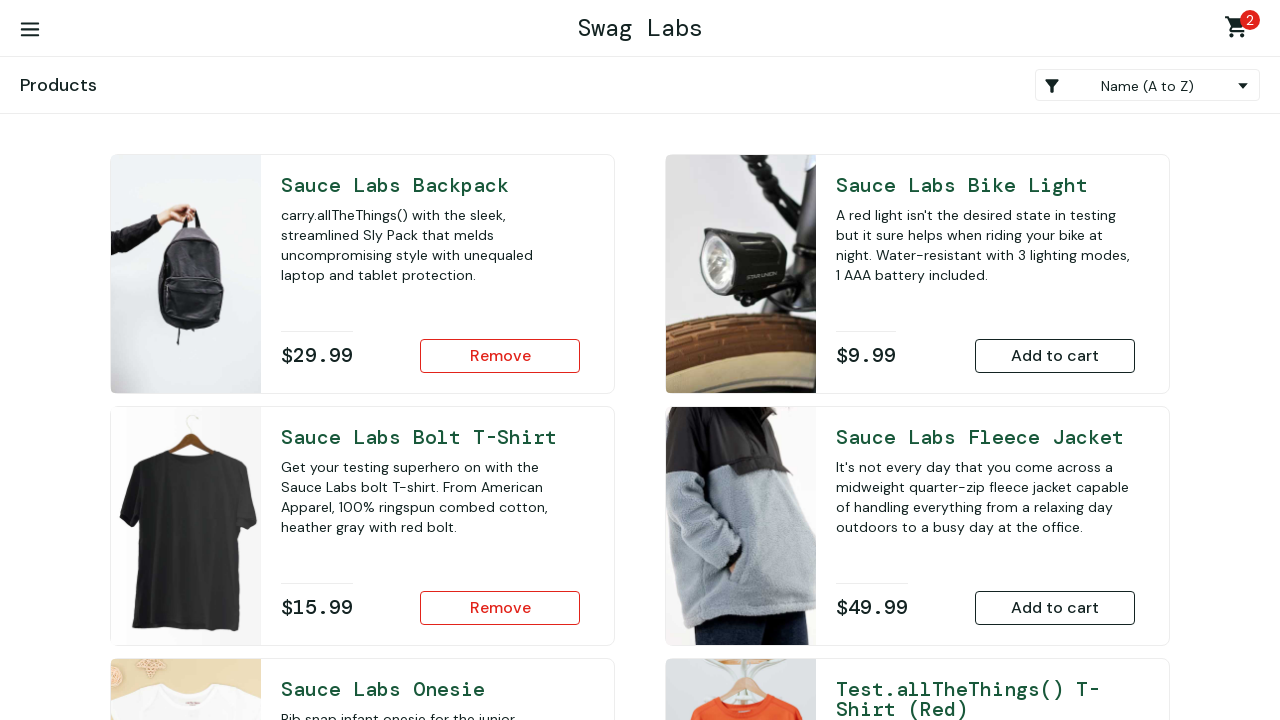

Removed Sauce Labs Backpack from cart at (500, 356) on button[data-test='remove-sauce-labs-backpack']
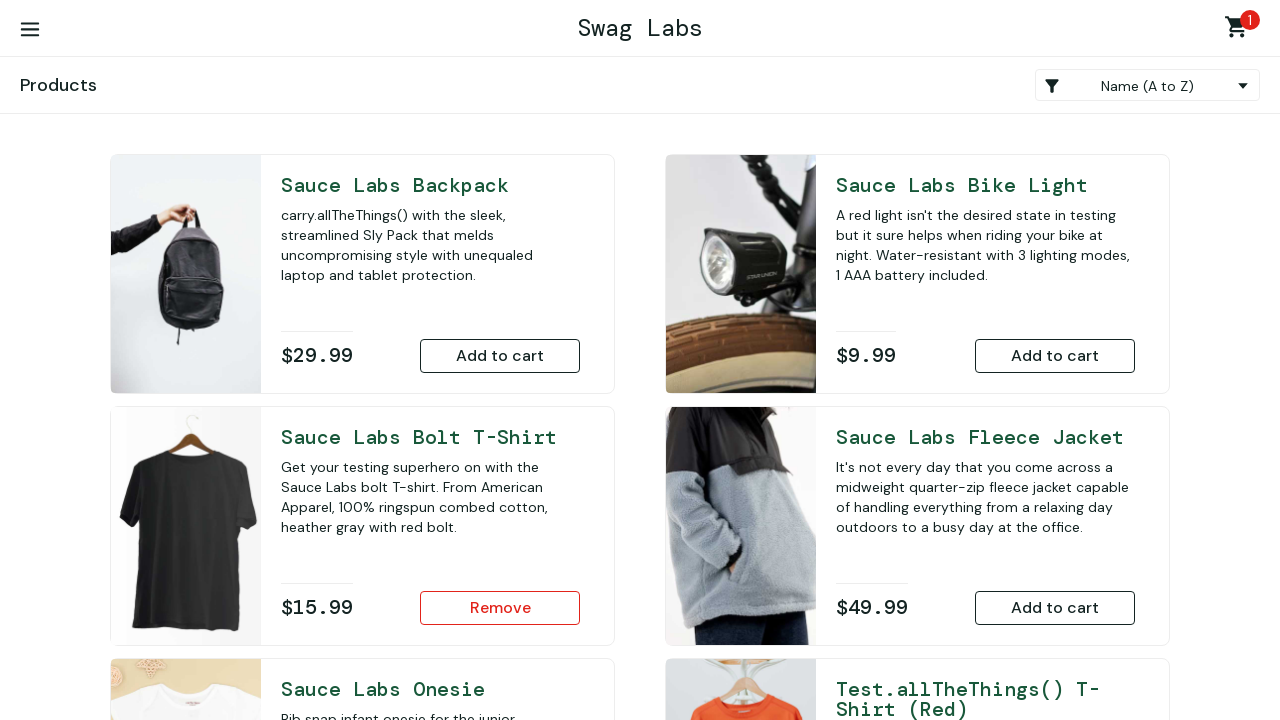

Selected price sorting (high to low) on select.product_sort_container
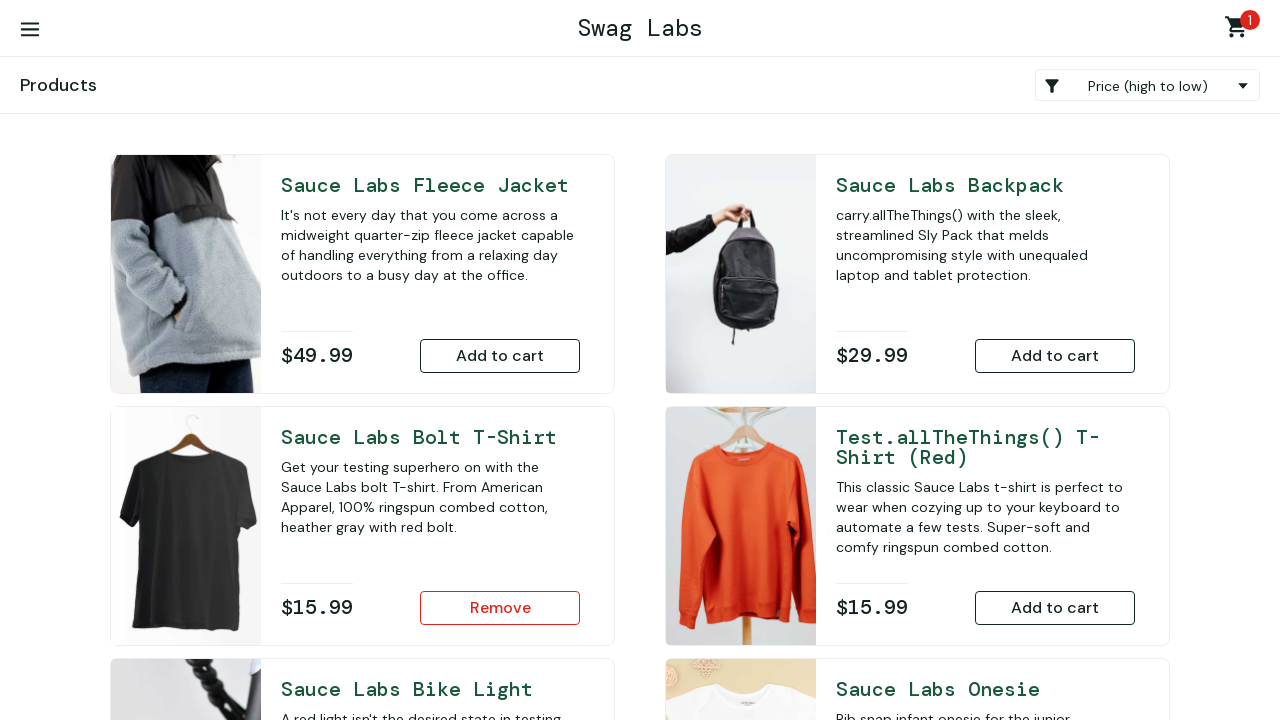

Waited for products to re-sort
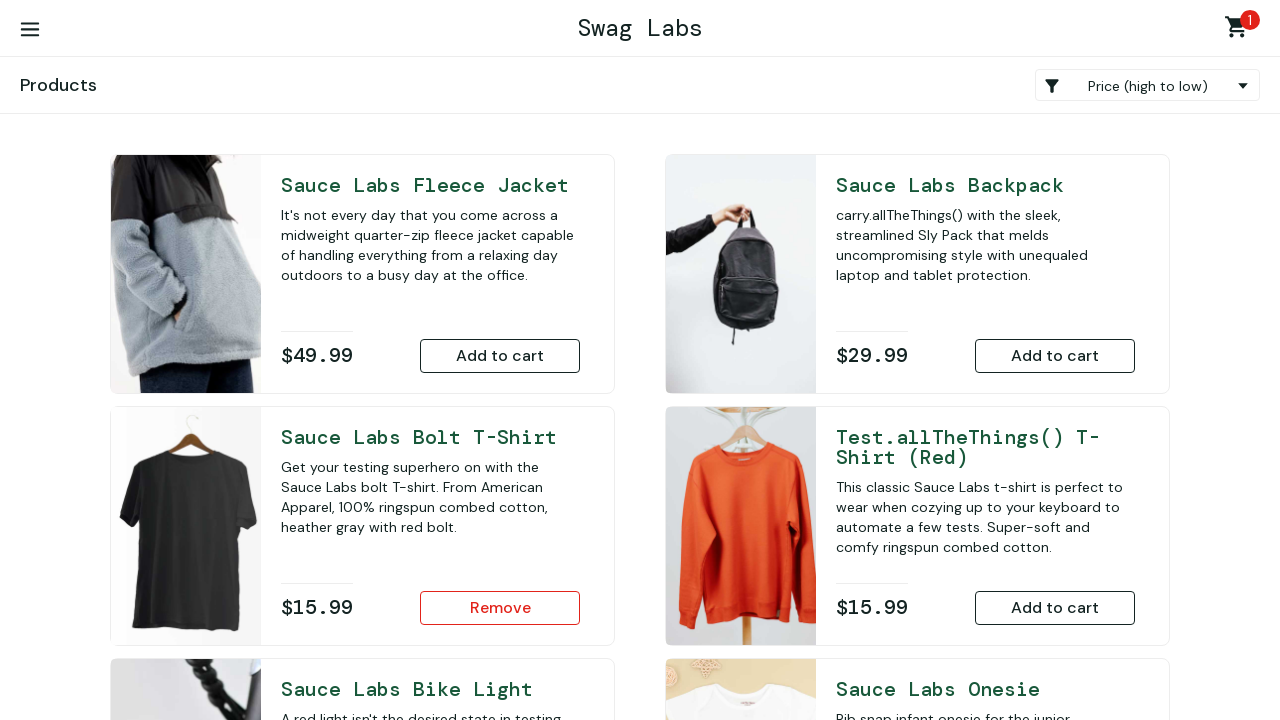

Added most expensive item (first after sorting) to cart at (500, 356) on .inventory_item:first-child button[data-test*='add-to-cart']
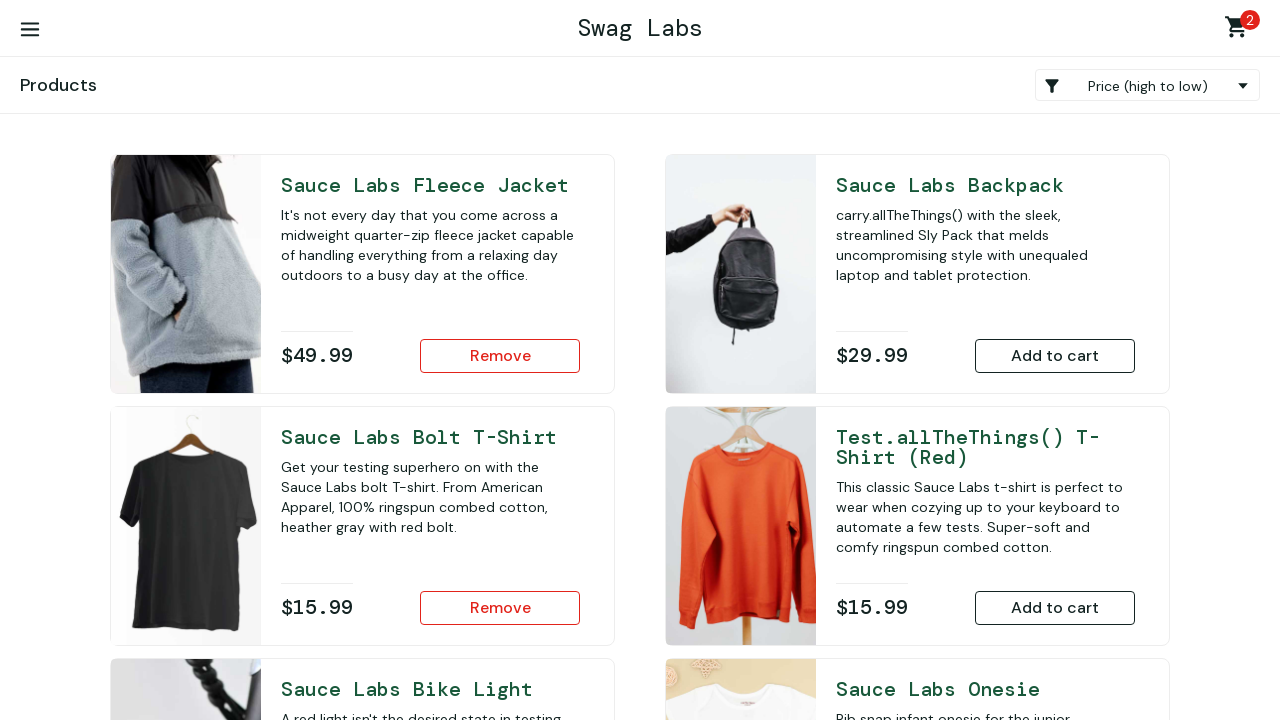

Added second most expensive item to cart at (1055, 356) on .inventory_item:nth-child(2) button[data-test*='add-to-cart']
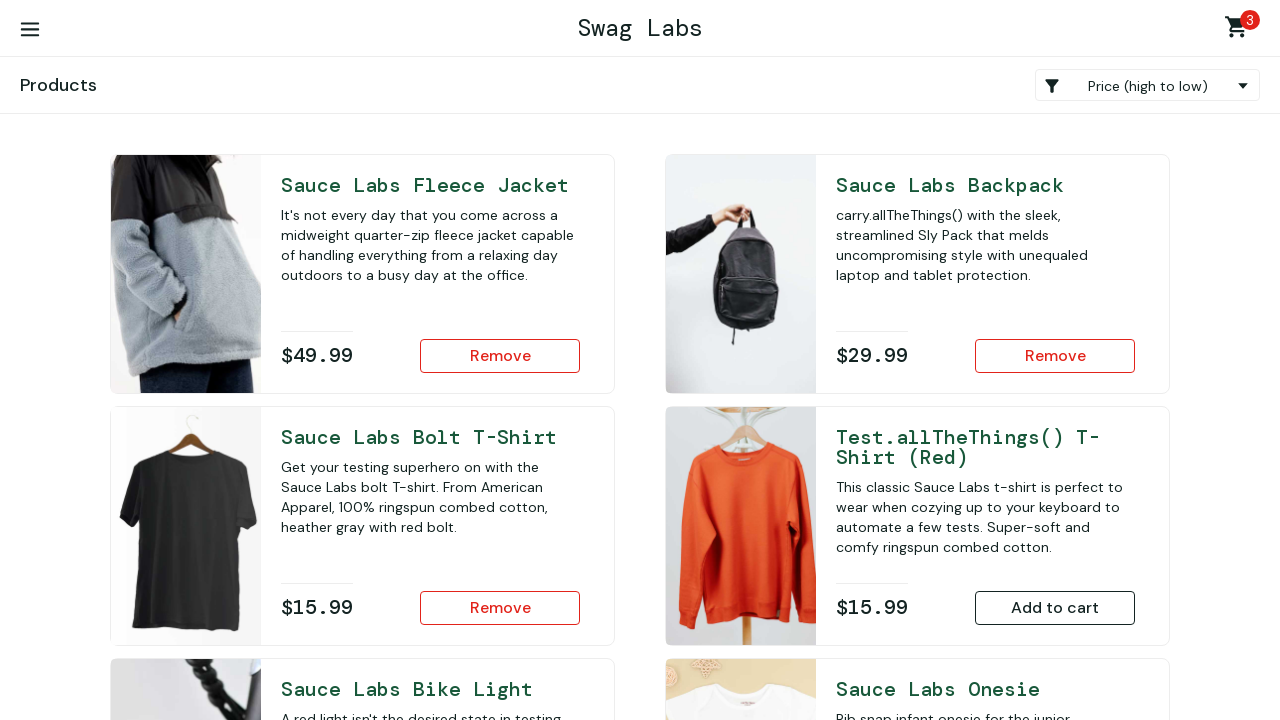

Clicked shopping cart icon at (1240, 30) on .shopping_cart_link
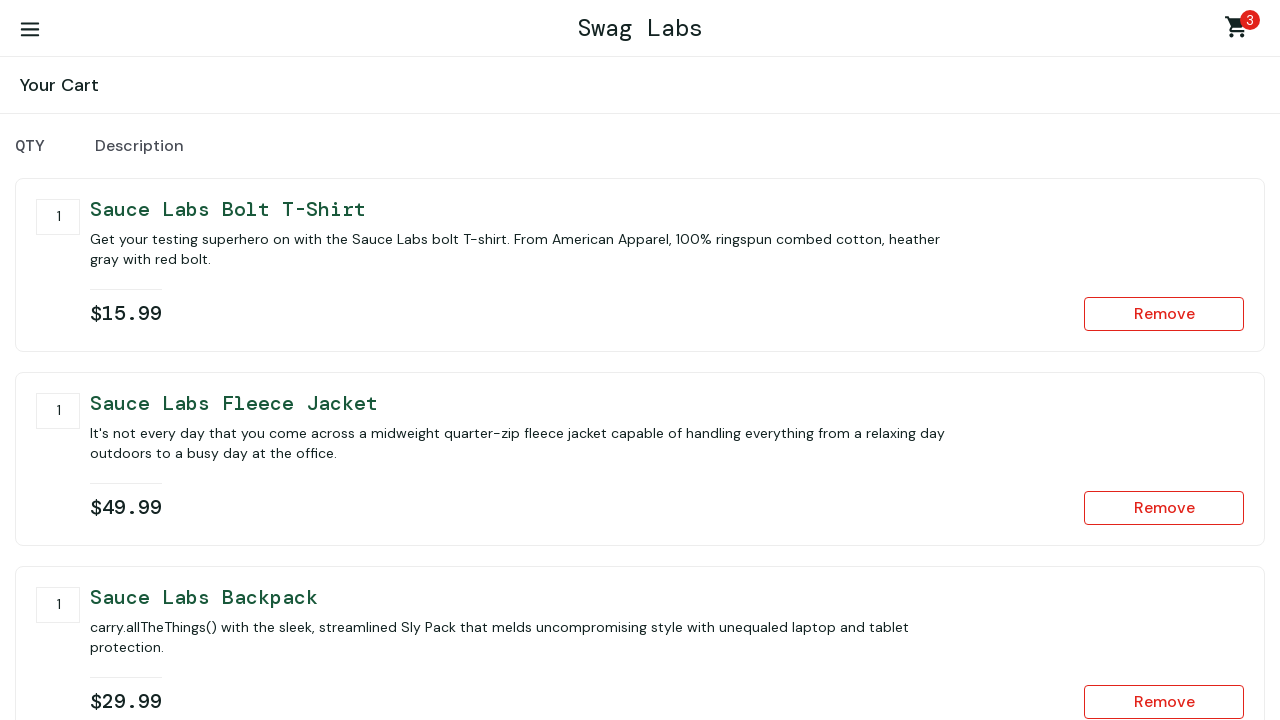

Clicked checkout button at (1155, 463) on button[data-test='checkout']
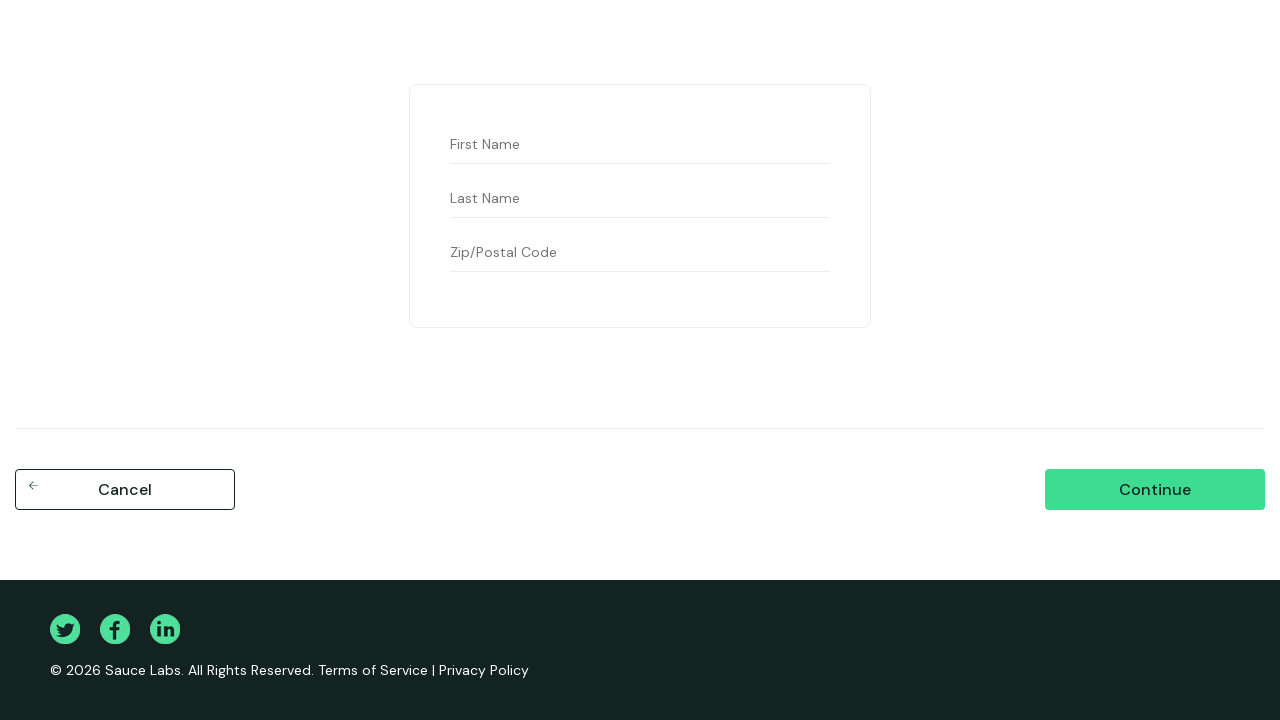

Filled first name as 'Aman' on input[data-test='firstName']
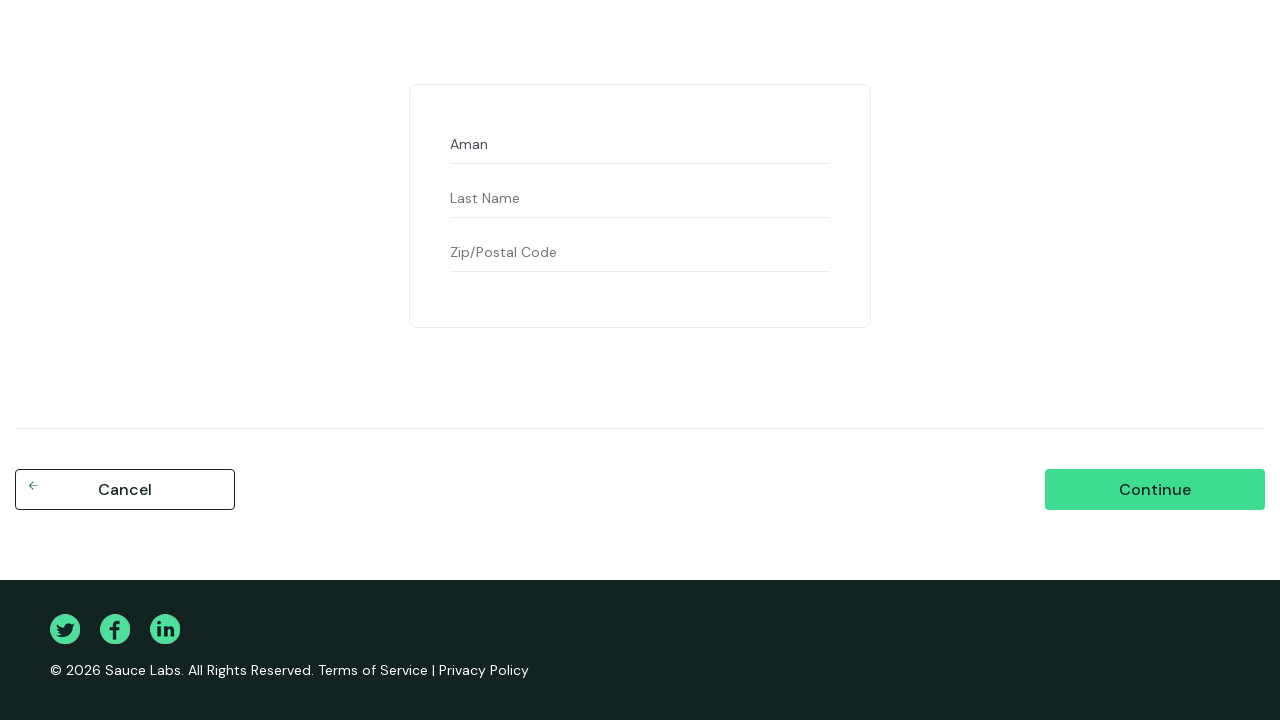

Filled last name as 'Ahmadyar' on input[data-test='lastName']
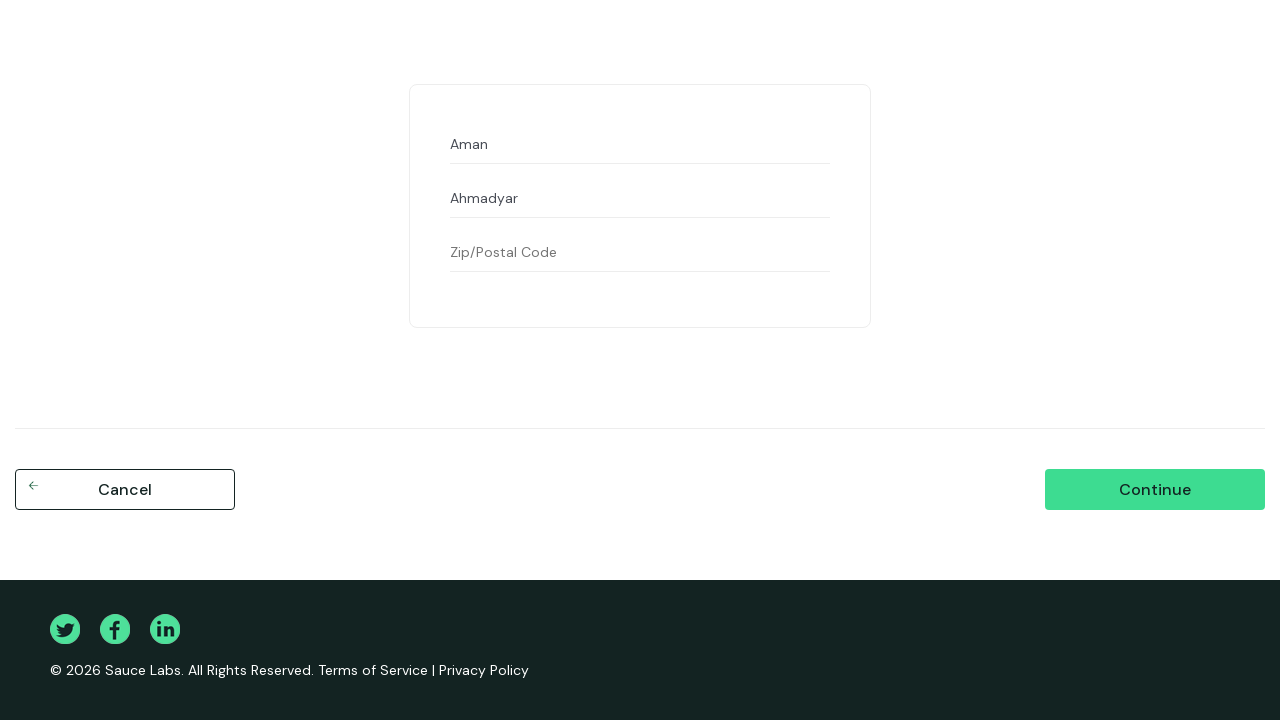

Filled postal code as '20737' on input[data-test='postalCode']
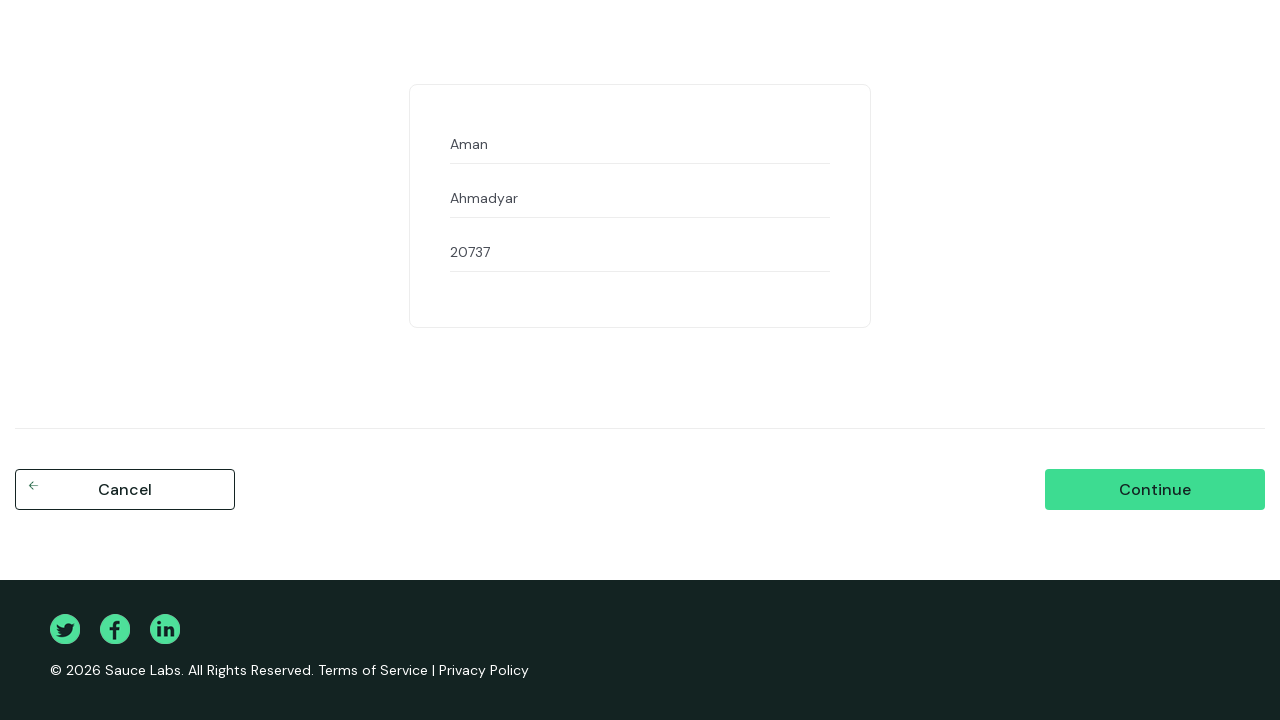

Clicked continue button on checkout information page at (1155, 490) on input[data-test='continue']
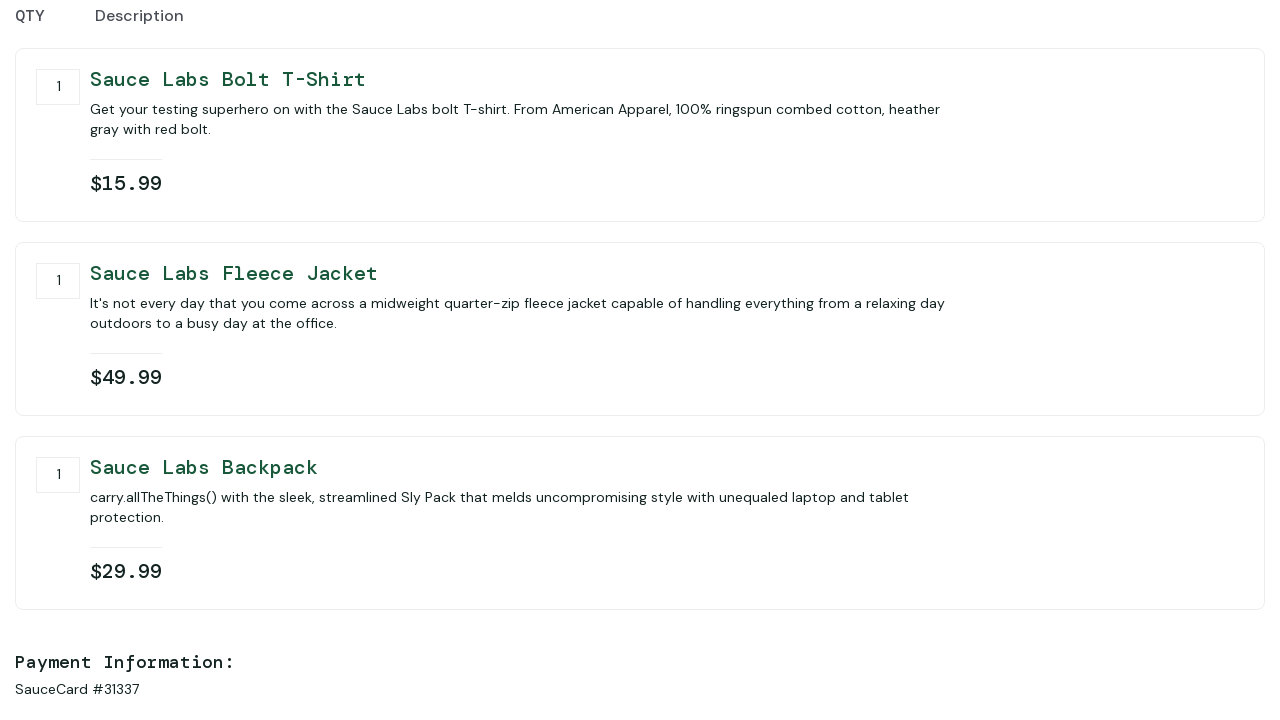

Clicked finish button to complete the order at (1155, 463) on button[data-test='finish']
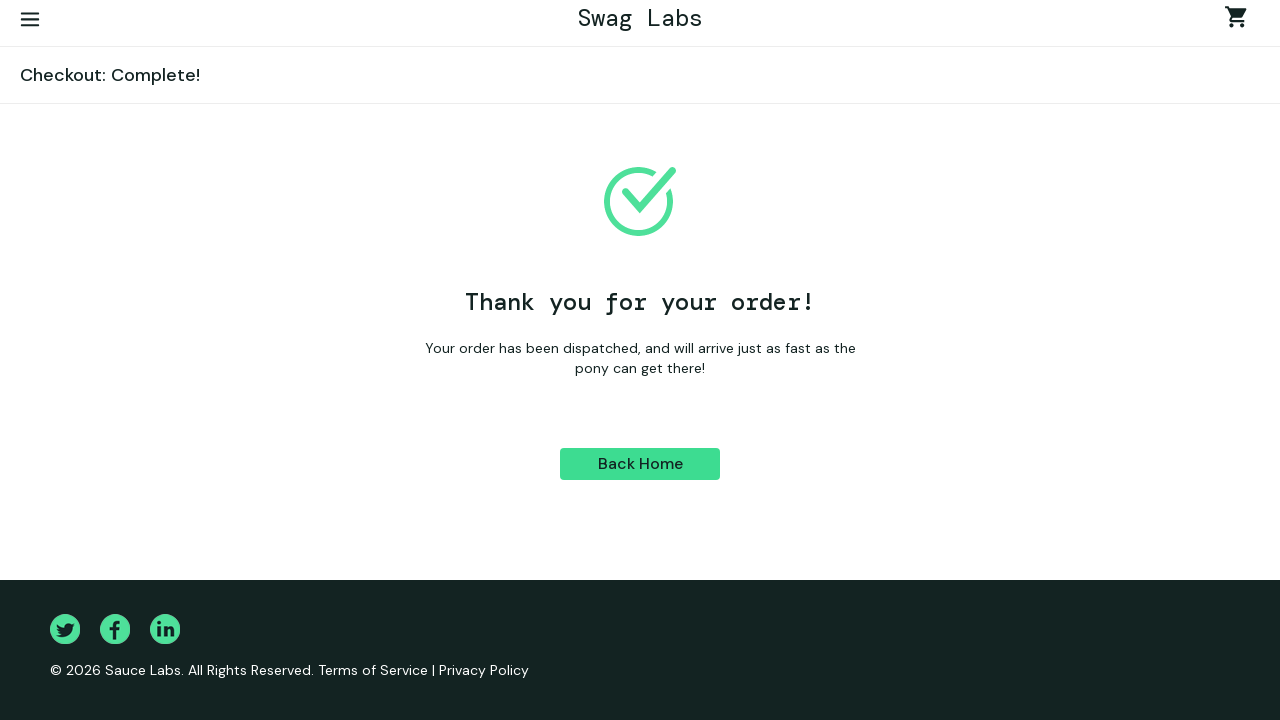

Verified success message 'Thank you for your order!' is displayed
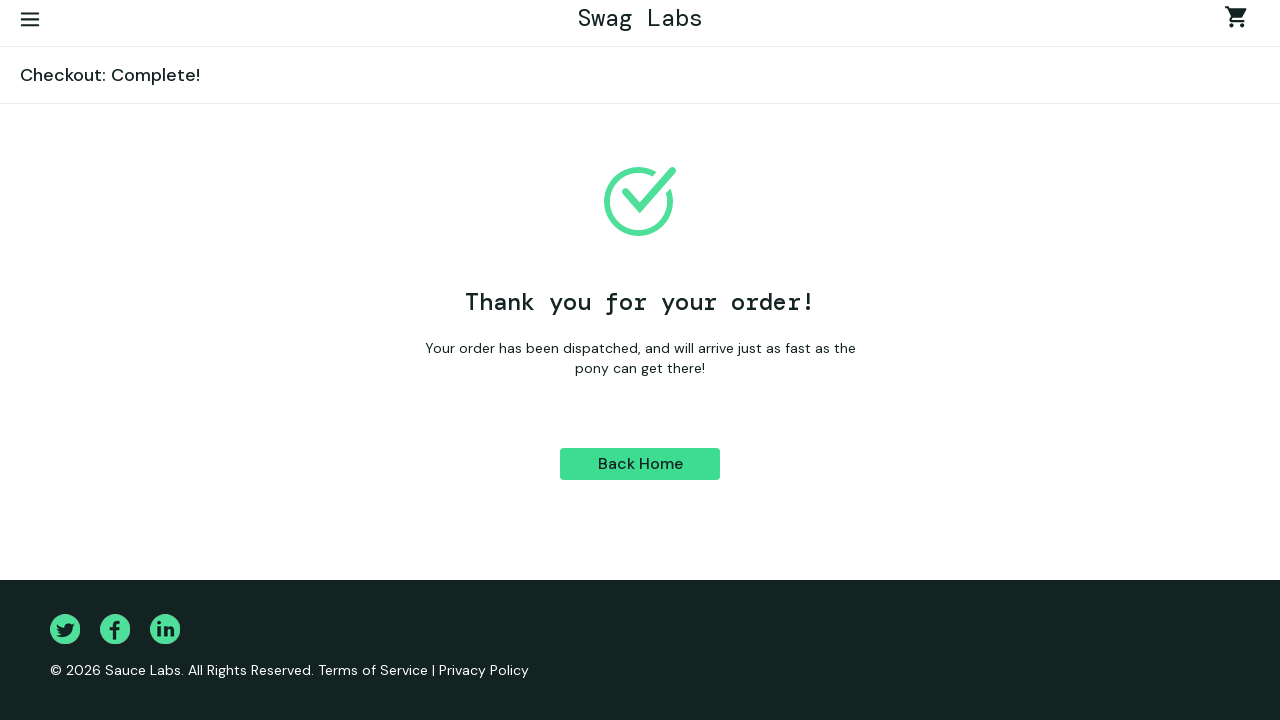

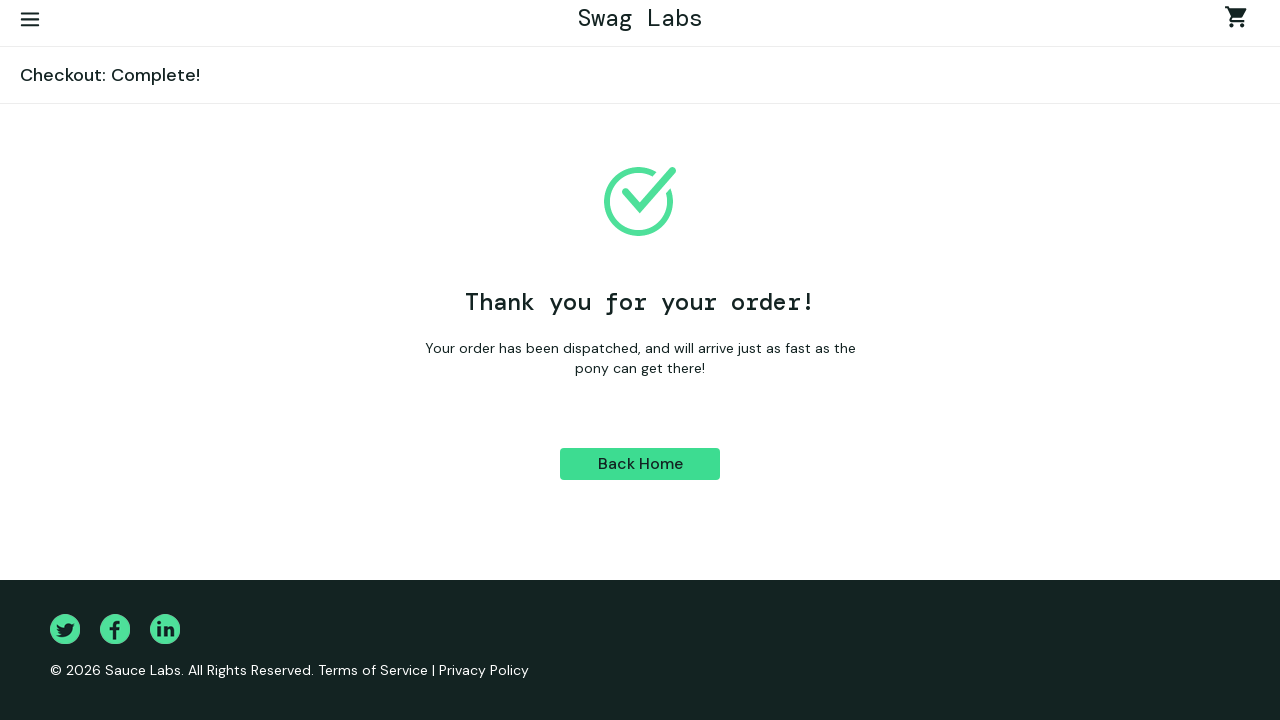